Tests selecting Sarajevo from the city filter dropdown on a job search page

Starting URL: https://itkarijera.ba/poslovi

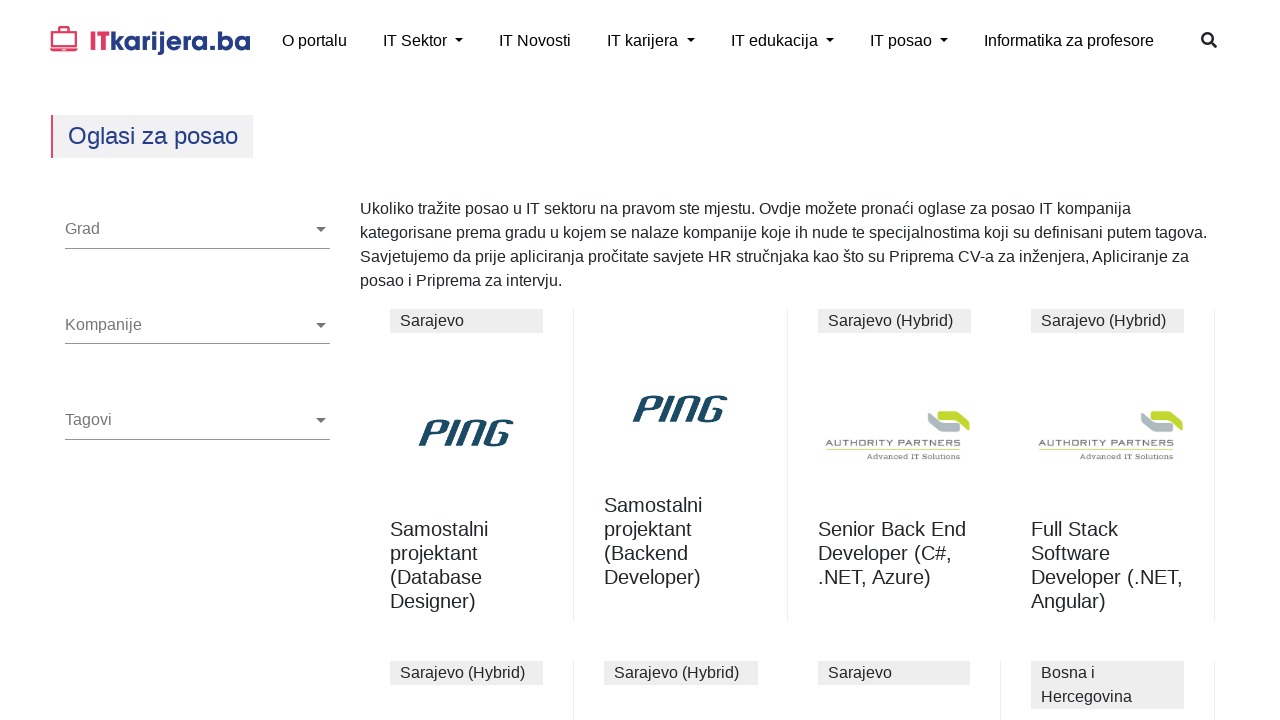

Navigated to job search page
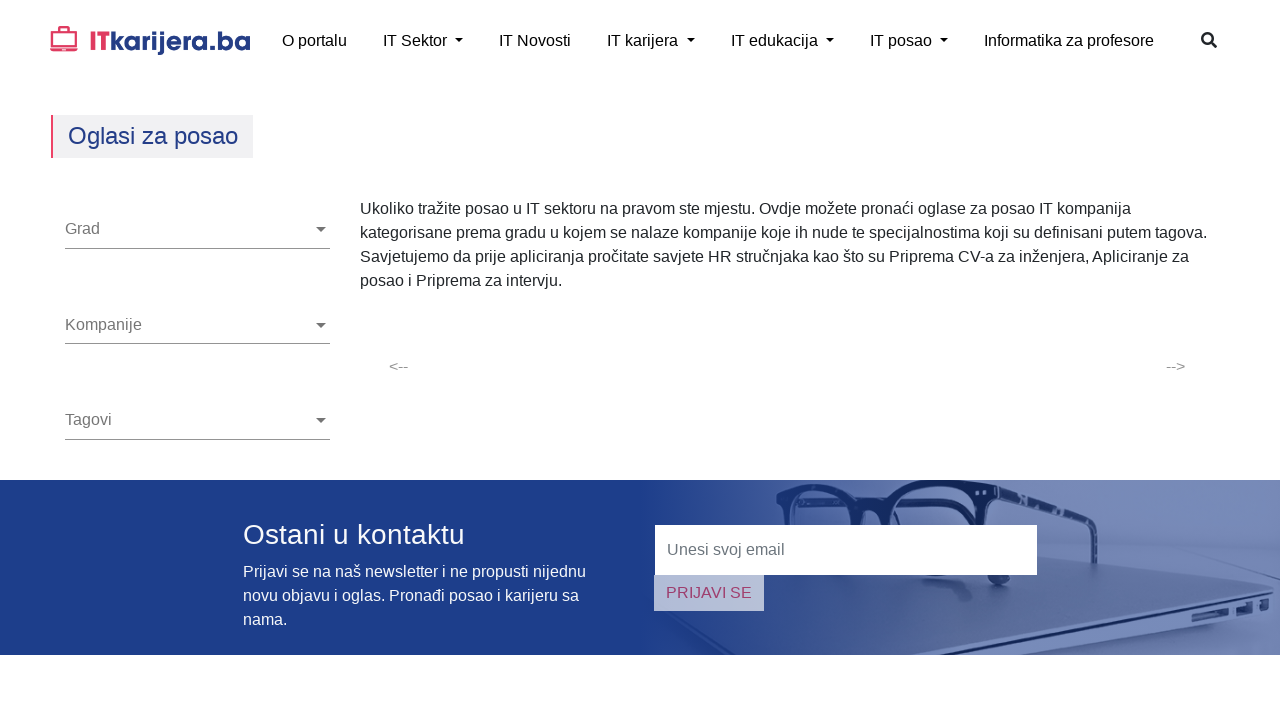

City dropdown became visible
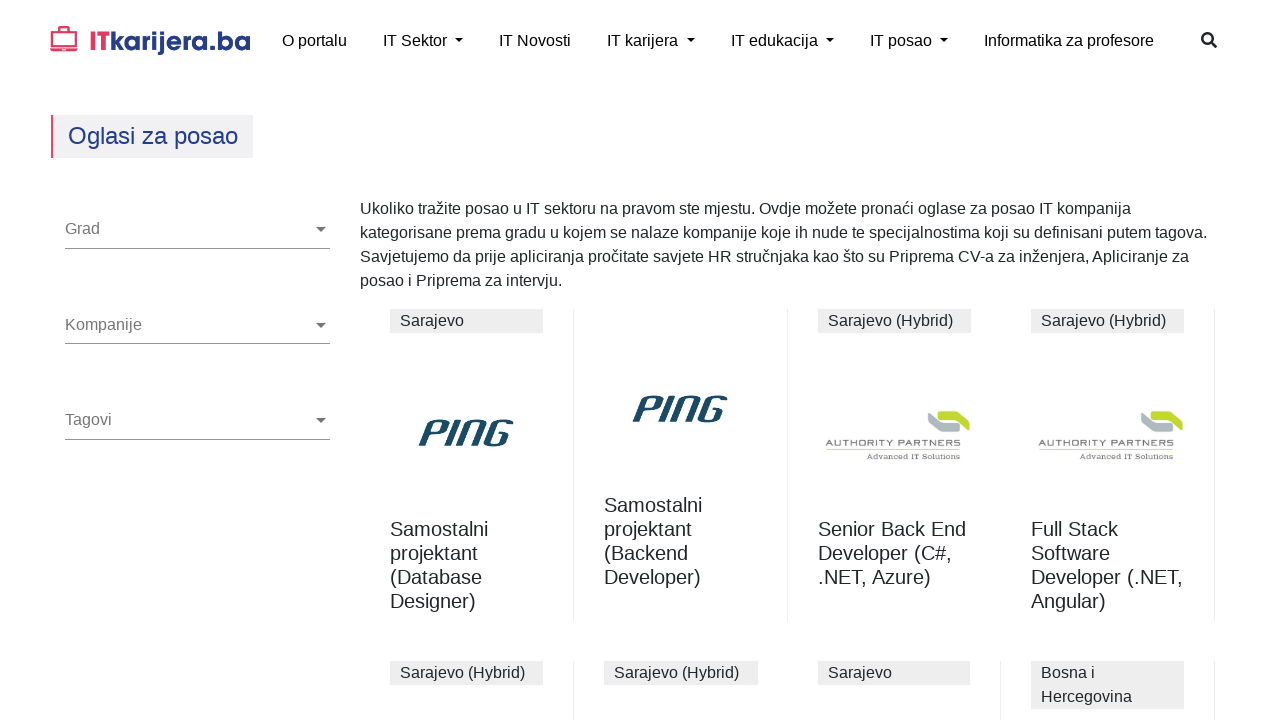

Clicked on city dropdown to open it at (198, 233) on ng-select[formcontrolname='cityIds']
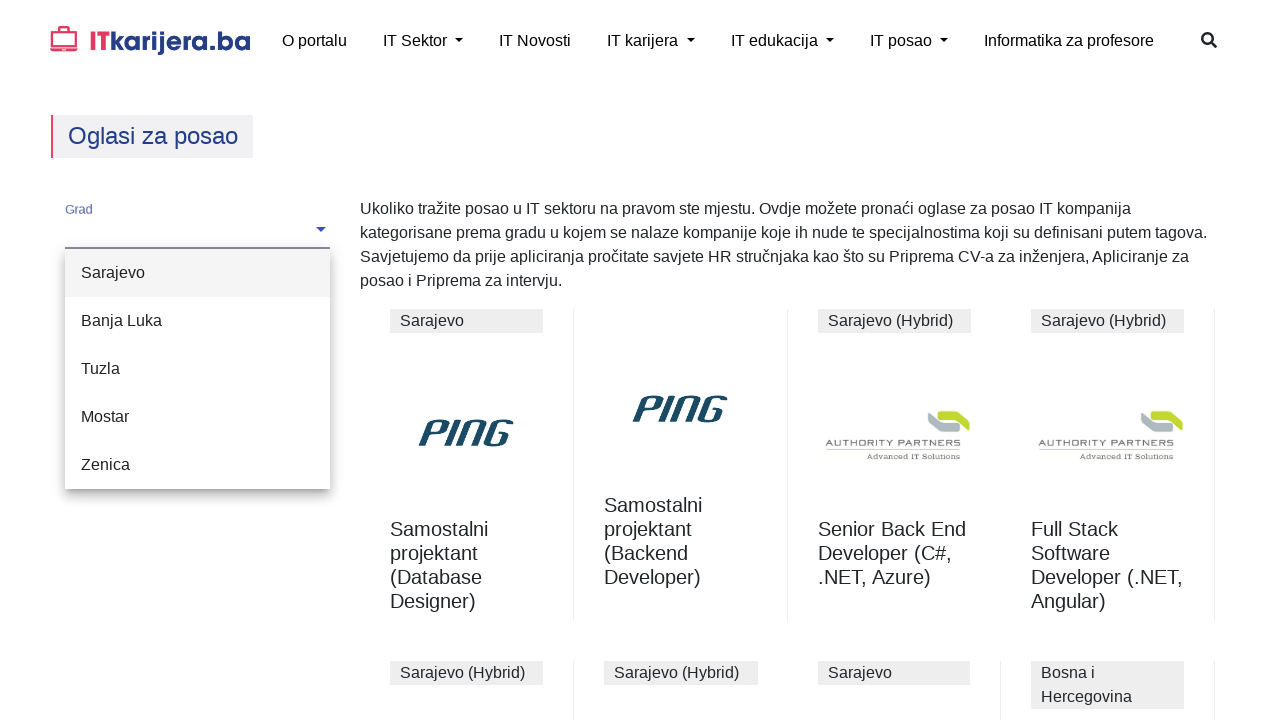

Dropdown panel with city options appeared
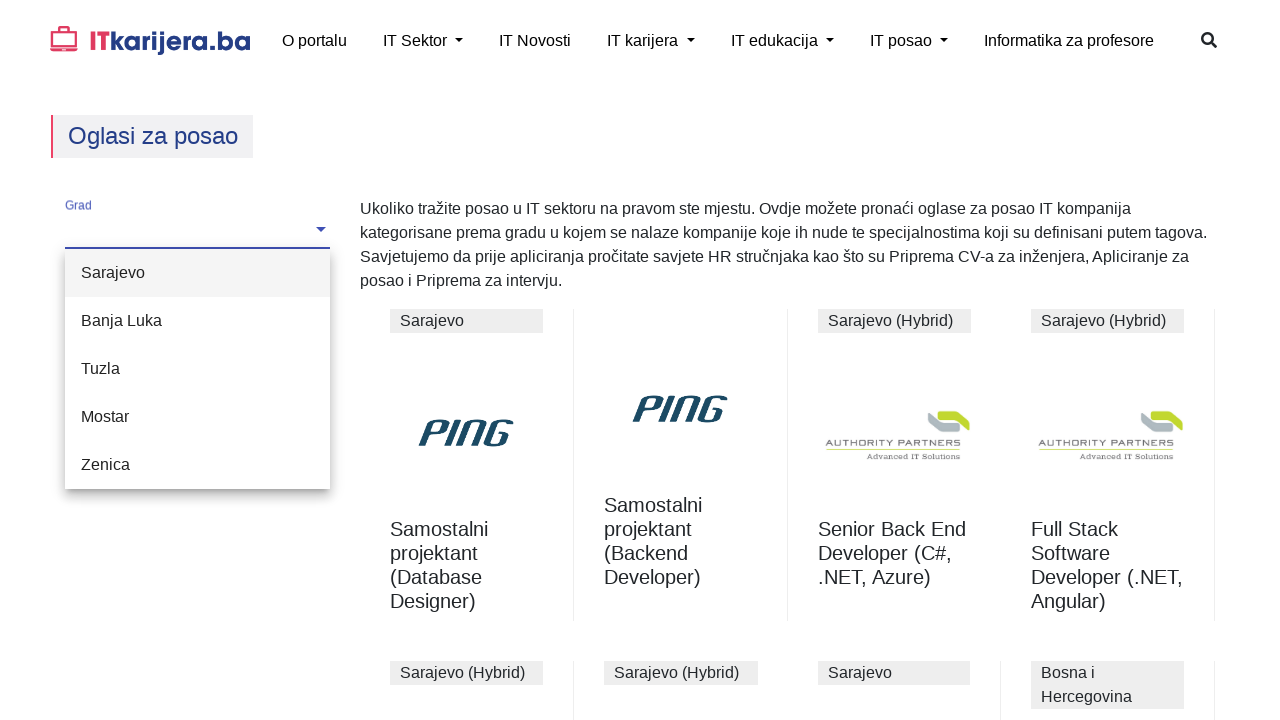

Clicked on Sarajevo option in dropdown at (113, 272) on xpath=//span[contains(text(),'Sarajevo')]
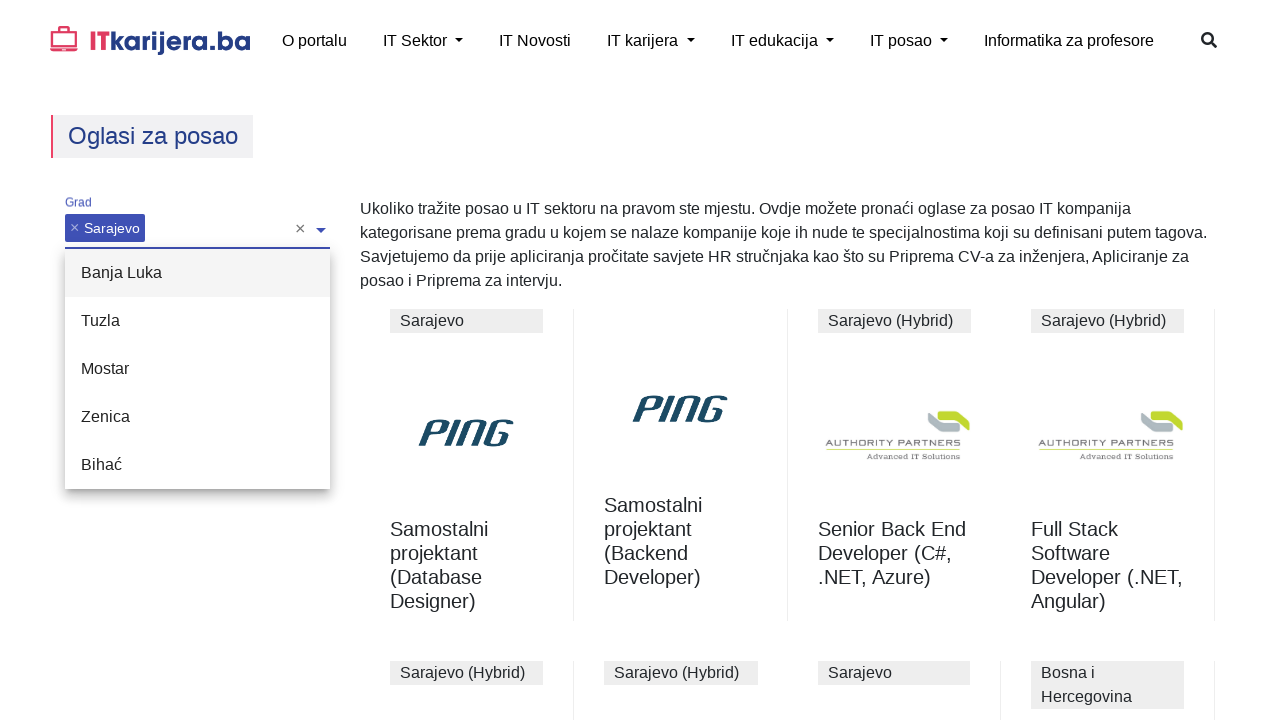

Retrieved selected city value element
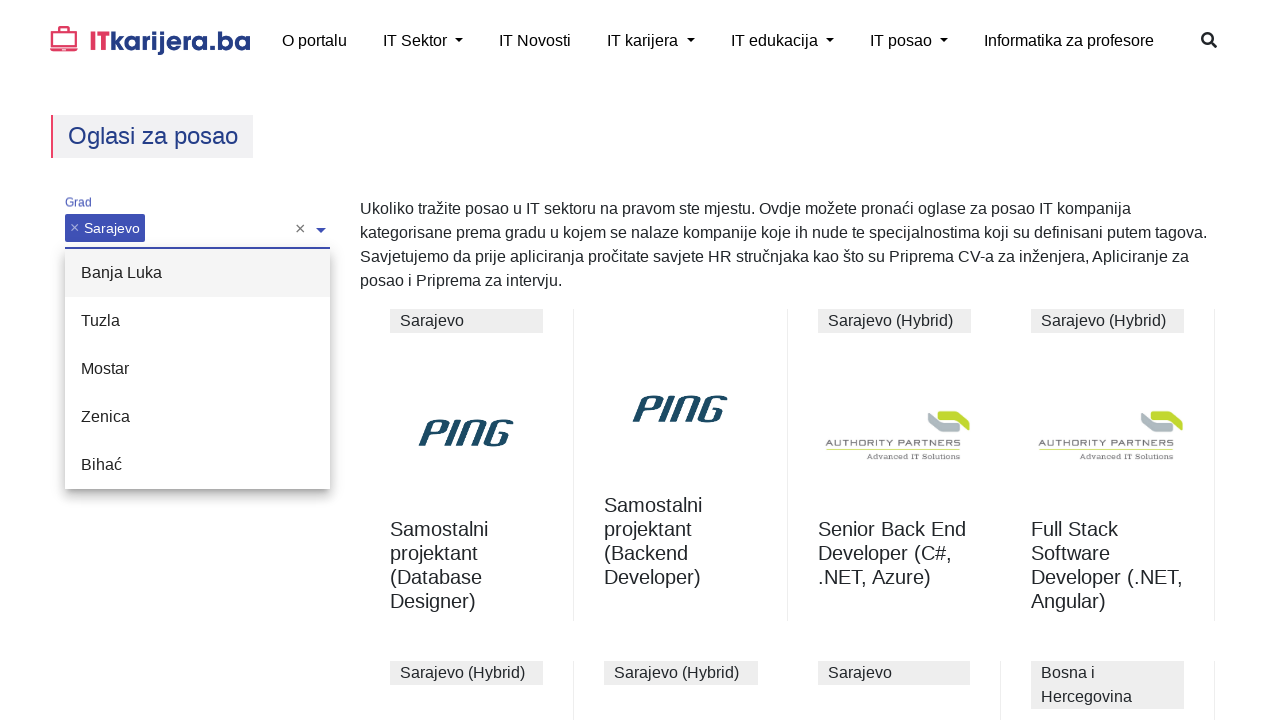

Verified that Sarajevo is selected in the city dropdown
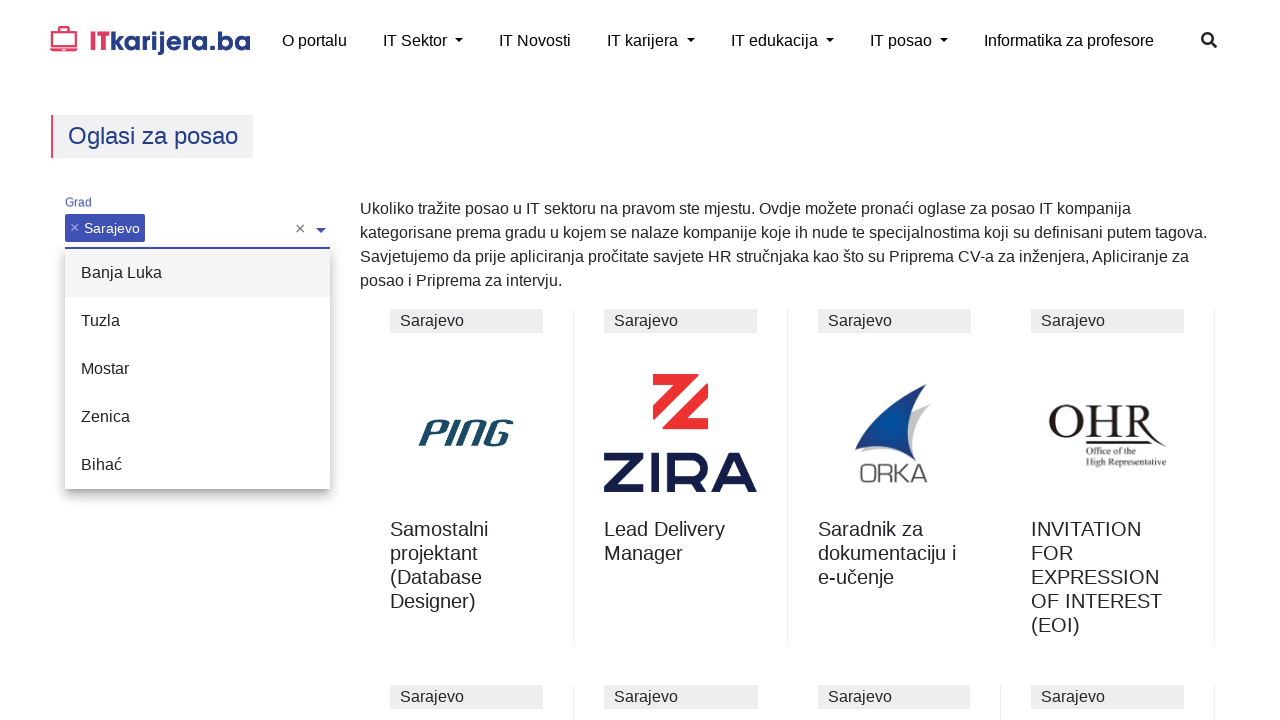

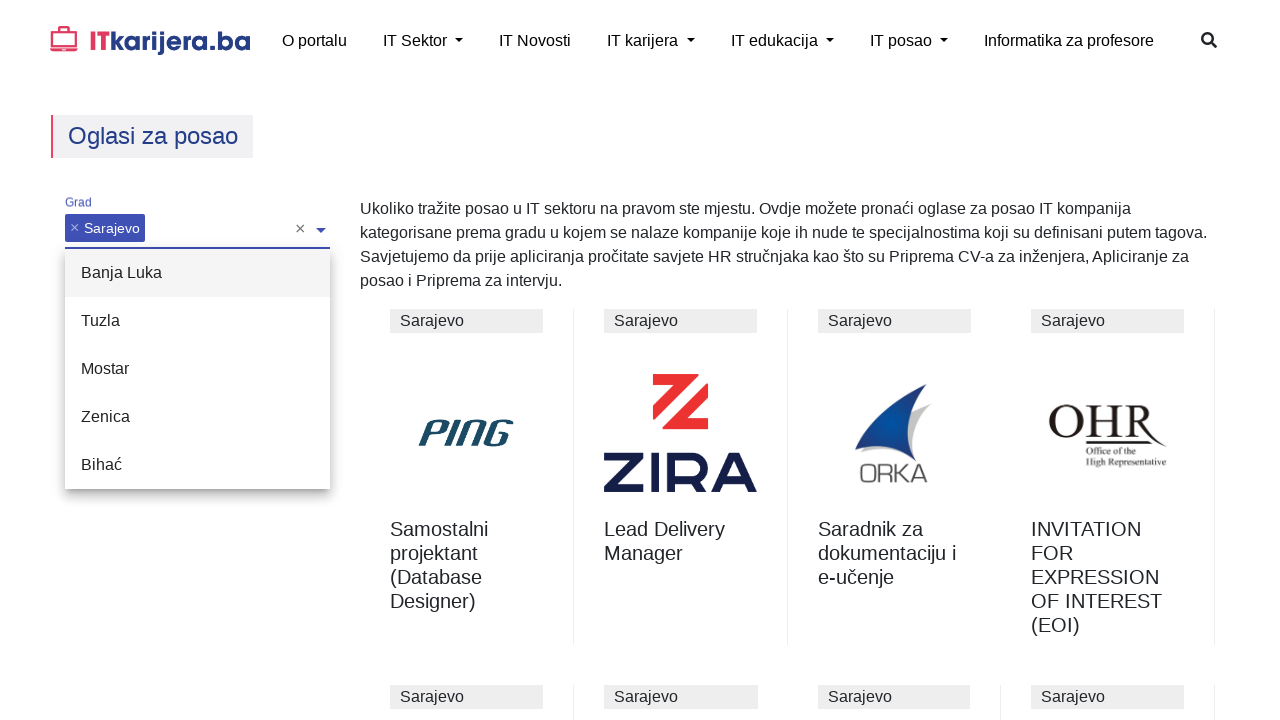